Tests a text box form by filling in user name, email, current address, and permanent address fields, then submitting the form and verifying the output is displayed.

Starting URL: https://demoqa.com/text-box

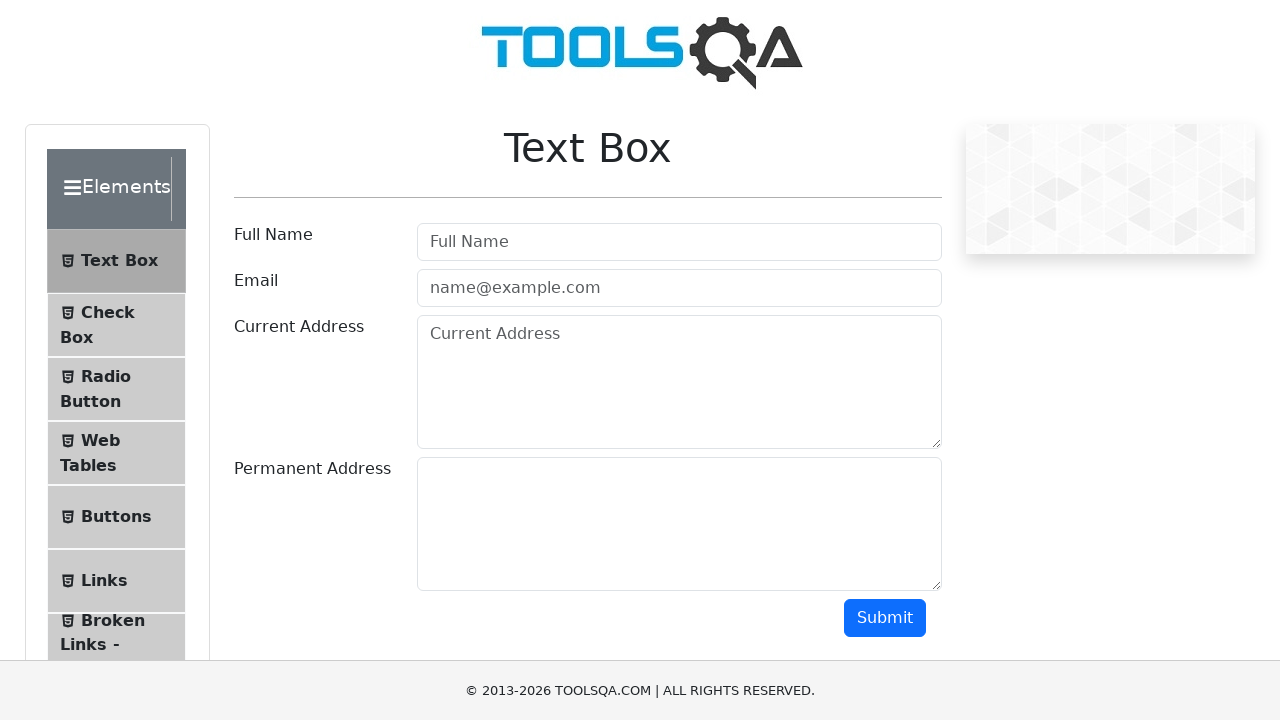

Filled userName field with 'Avatar Aang - gyatso' on #userName
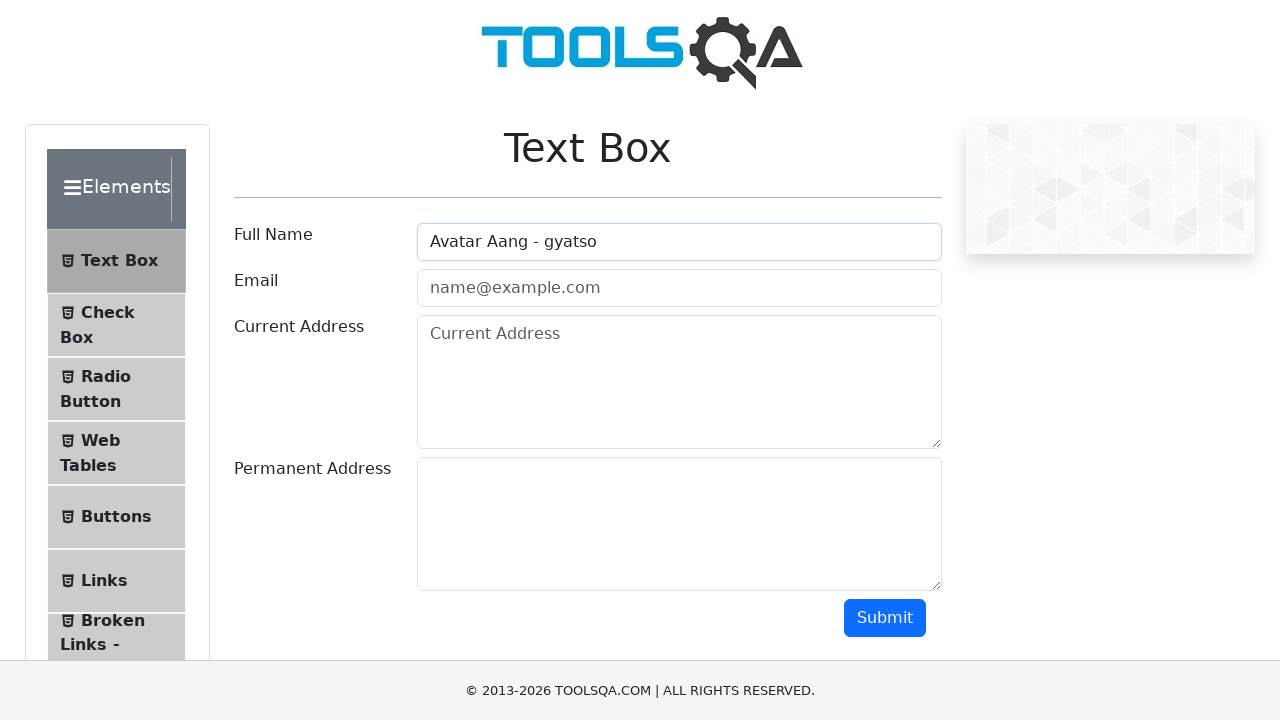

Filled userEmail field with 'dfggddgd@email.com' on #userEmail
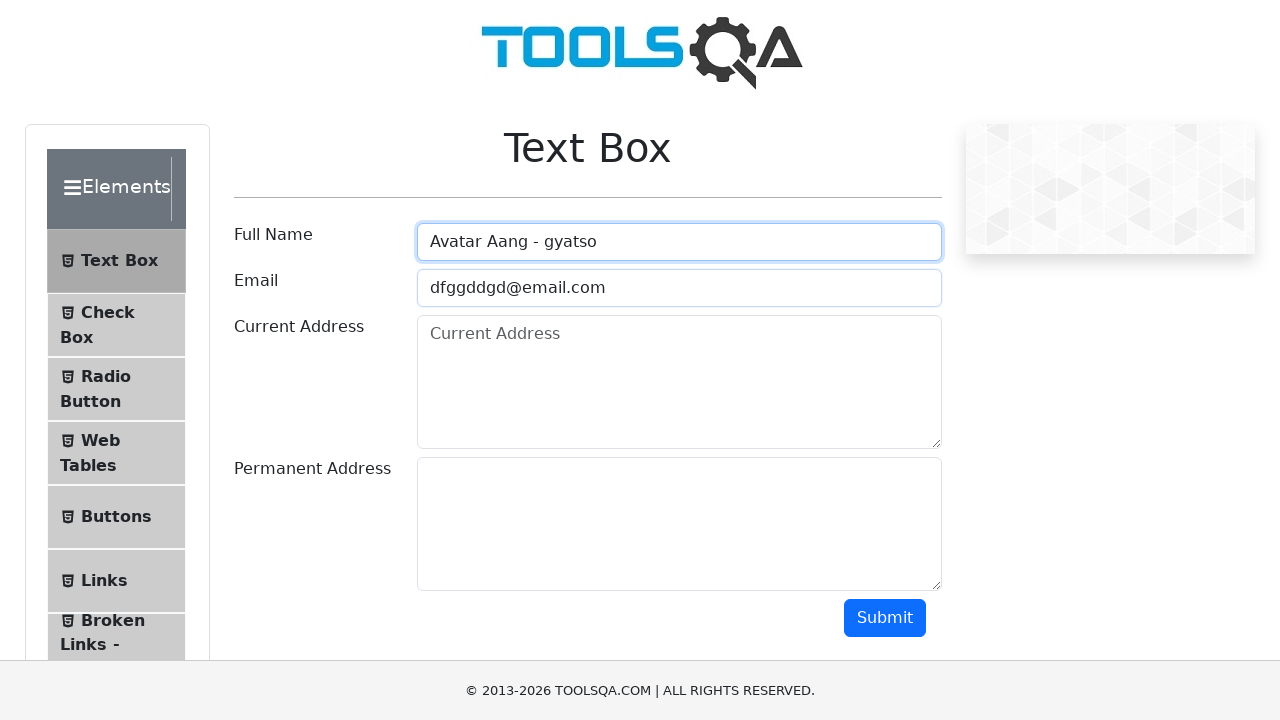

Filled currentAddress field with Russian text on #currentAddress
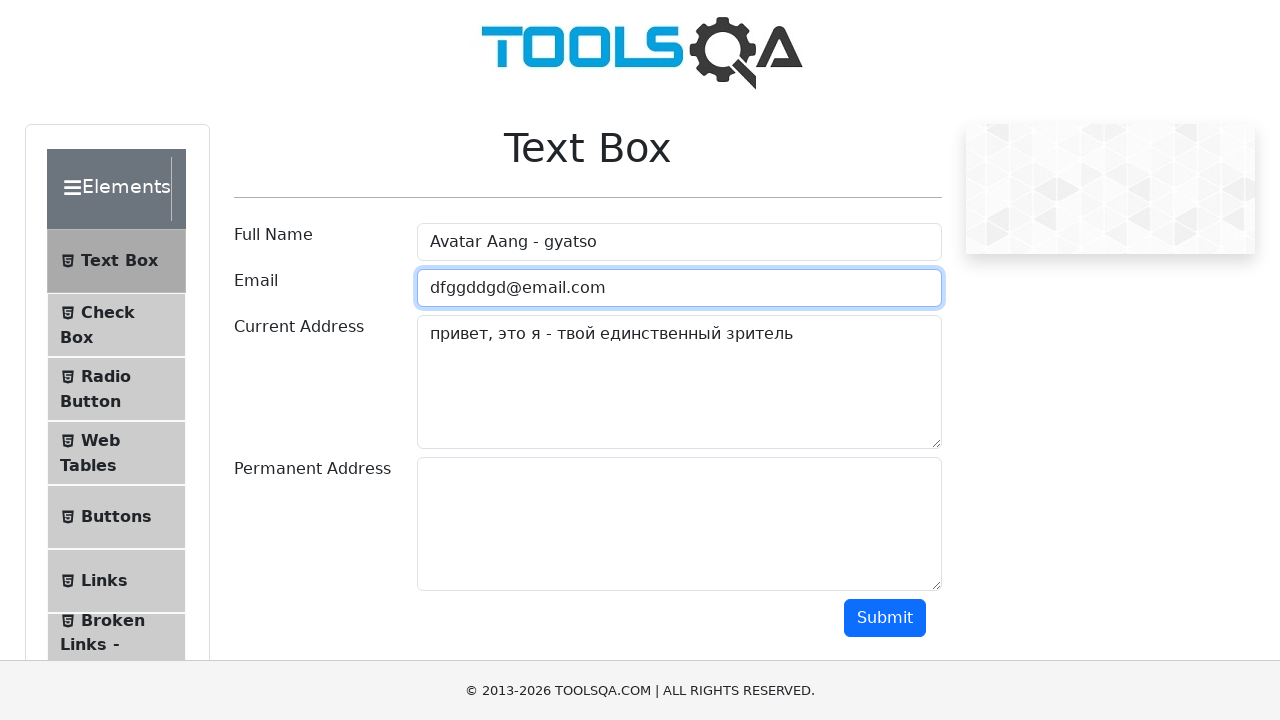

Filled permanentAddress field with 'gyatso-code' on #permanentAddress
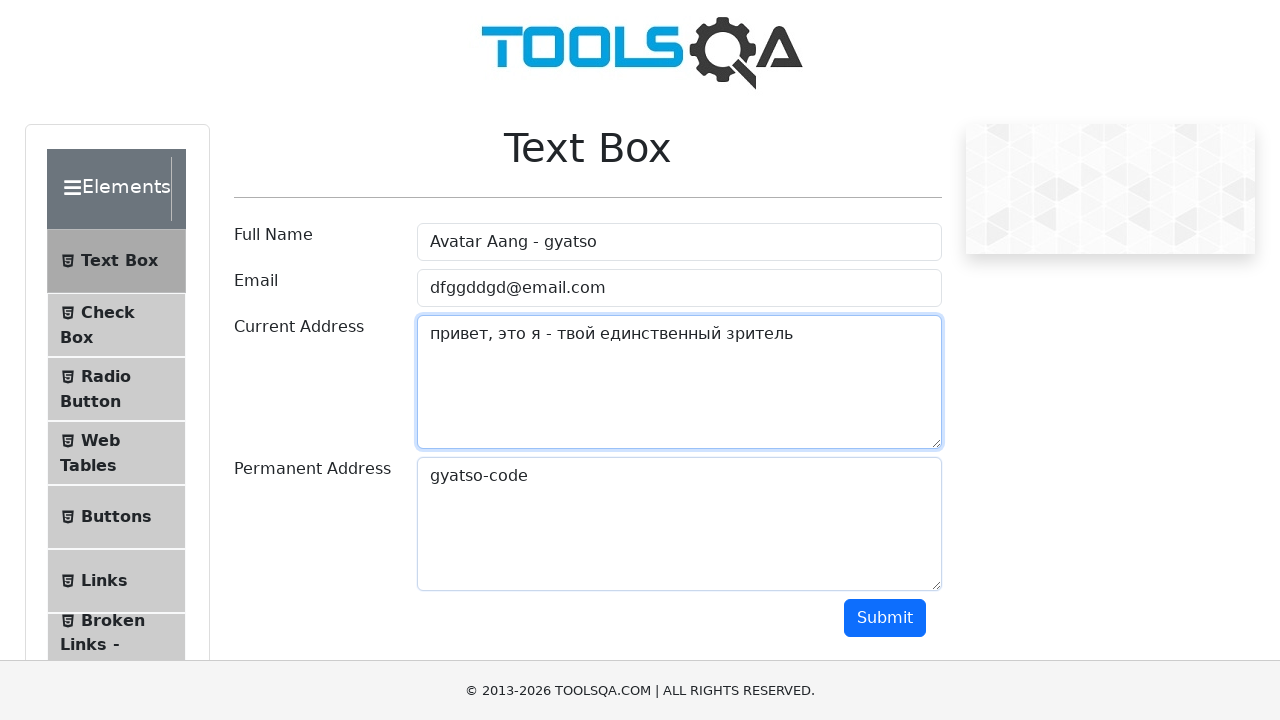

Scrolled down 450px to reveal submit button
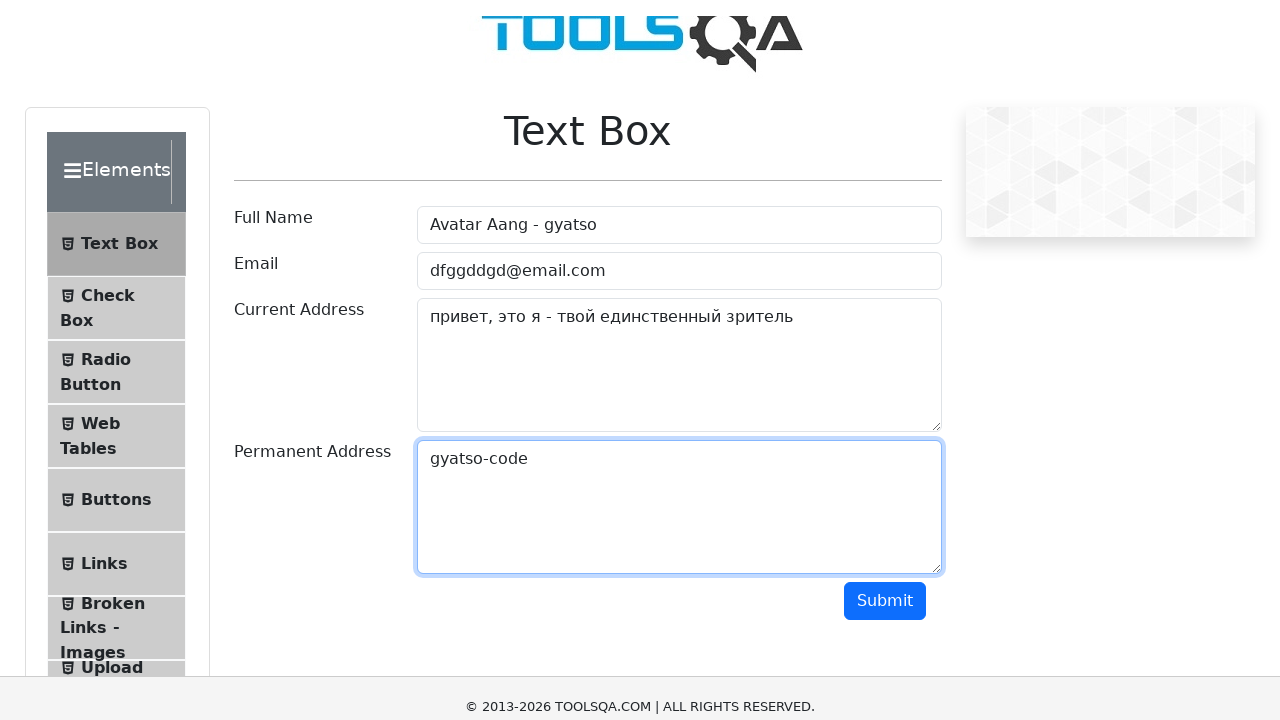

Clicked submit button to submit the form at (885, 168) on #submit
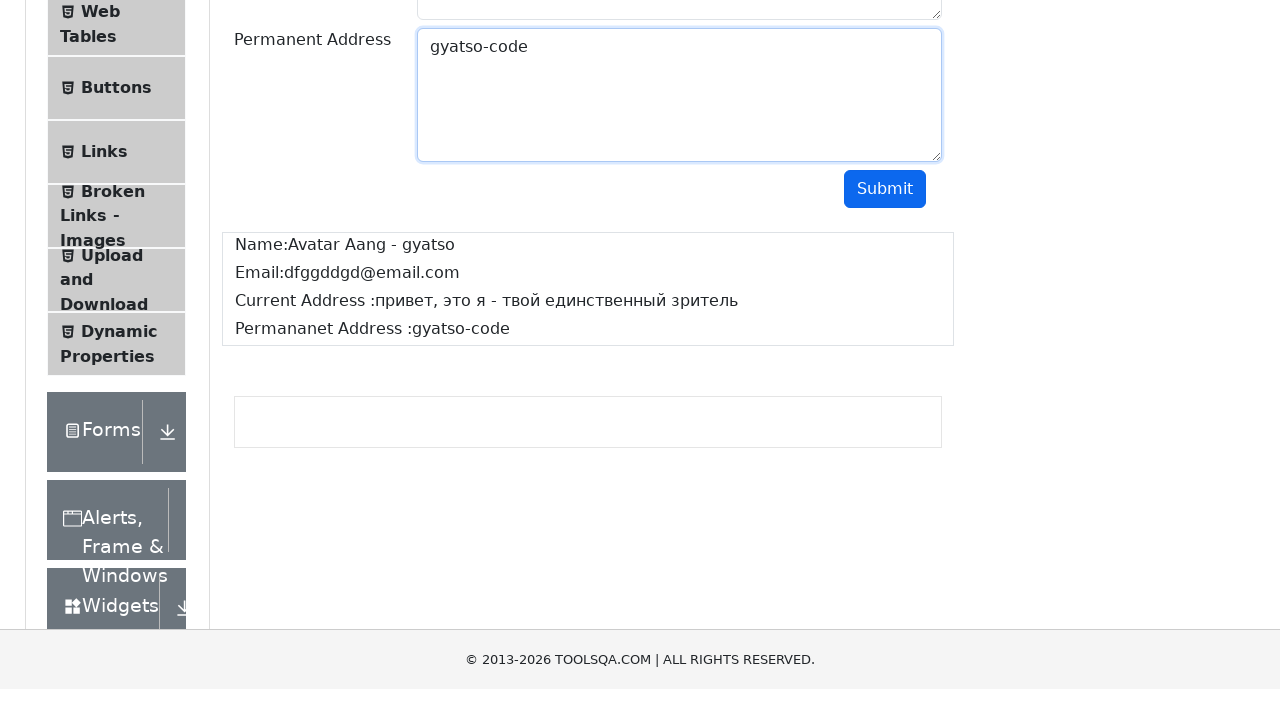

Output section became visible after form submission
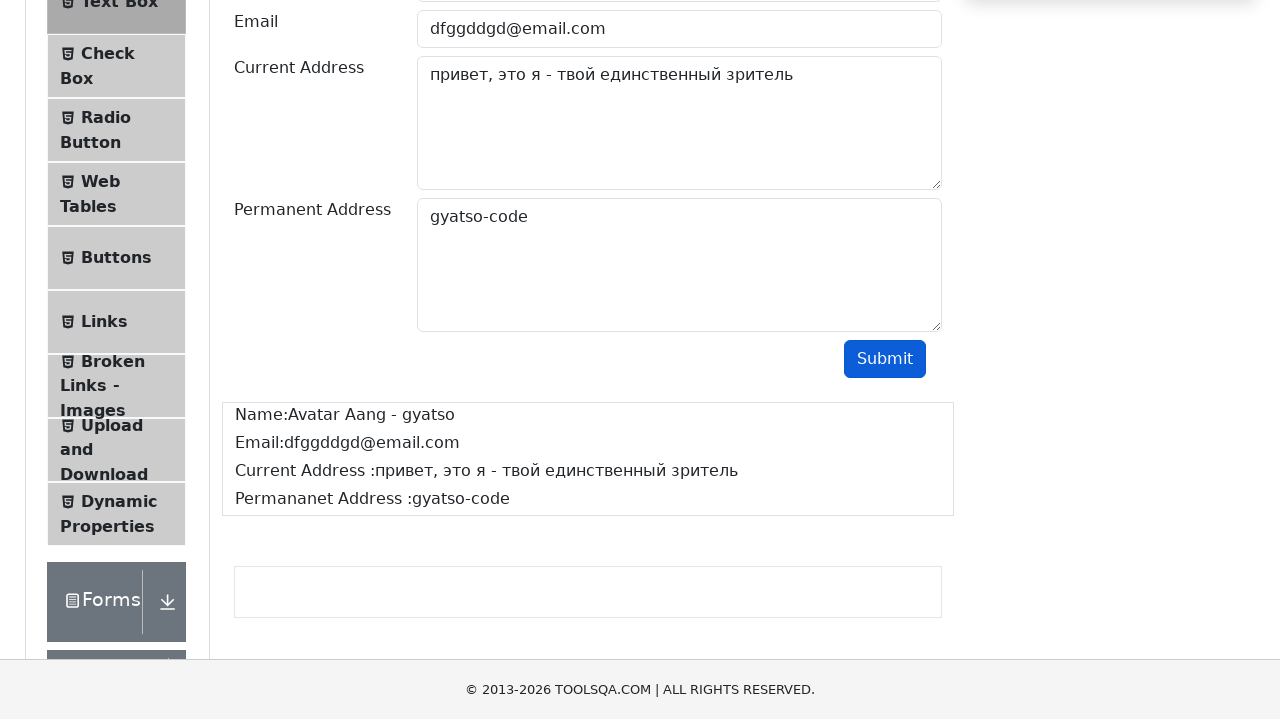

Verified name output field is present
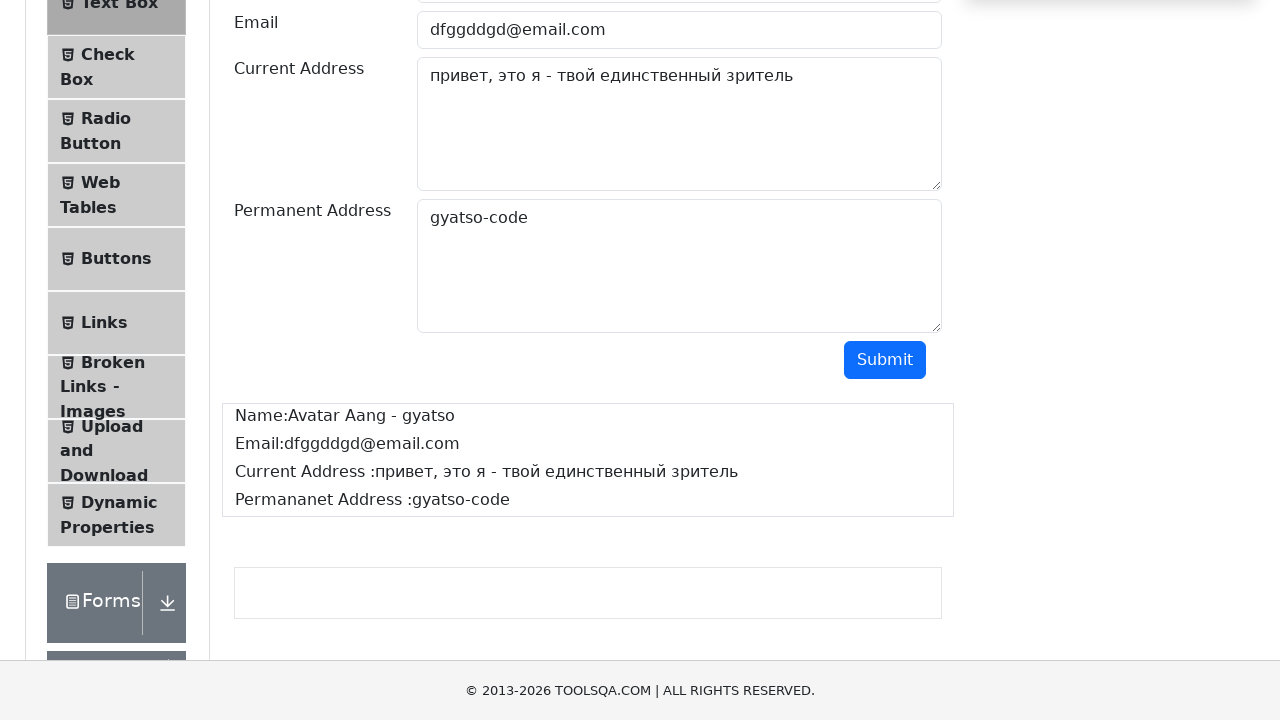

Verified email output field is present
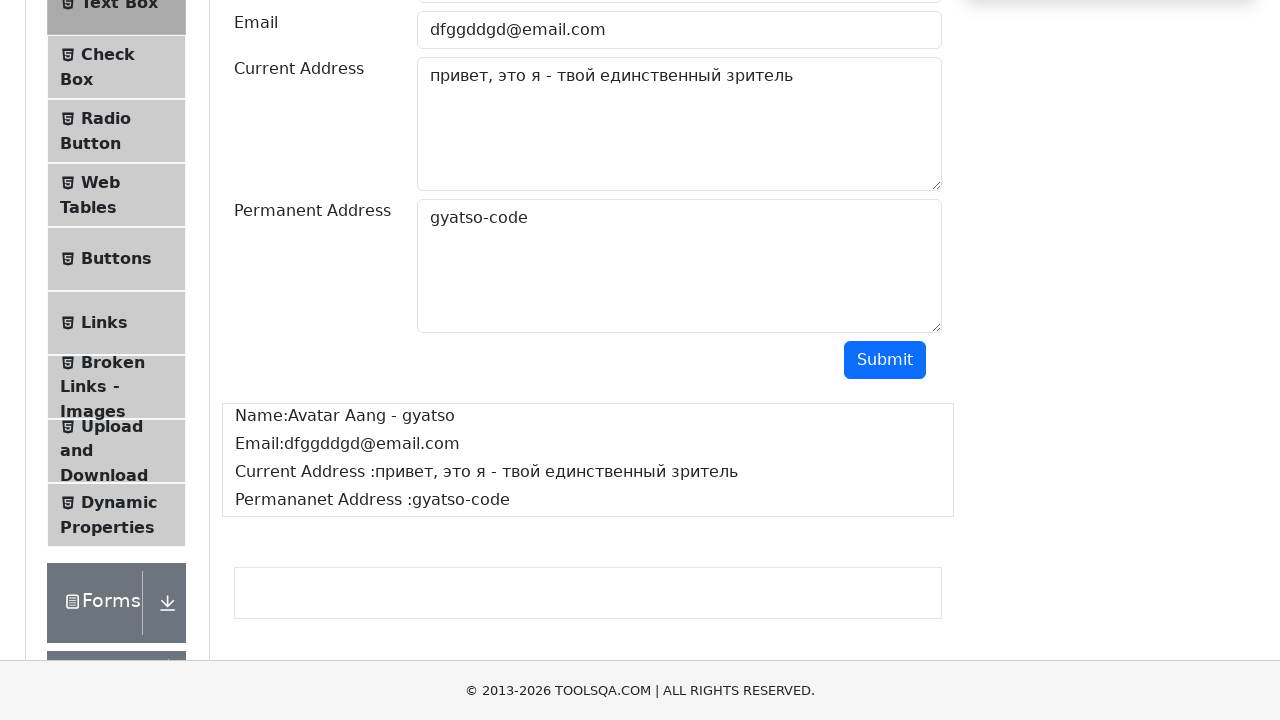

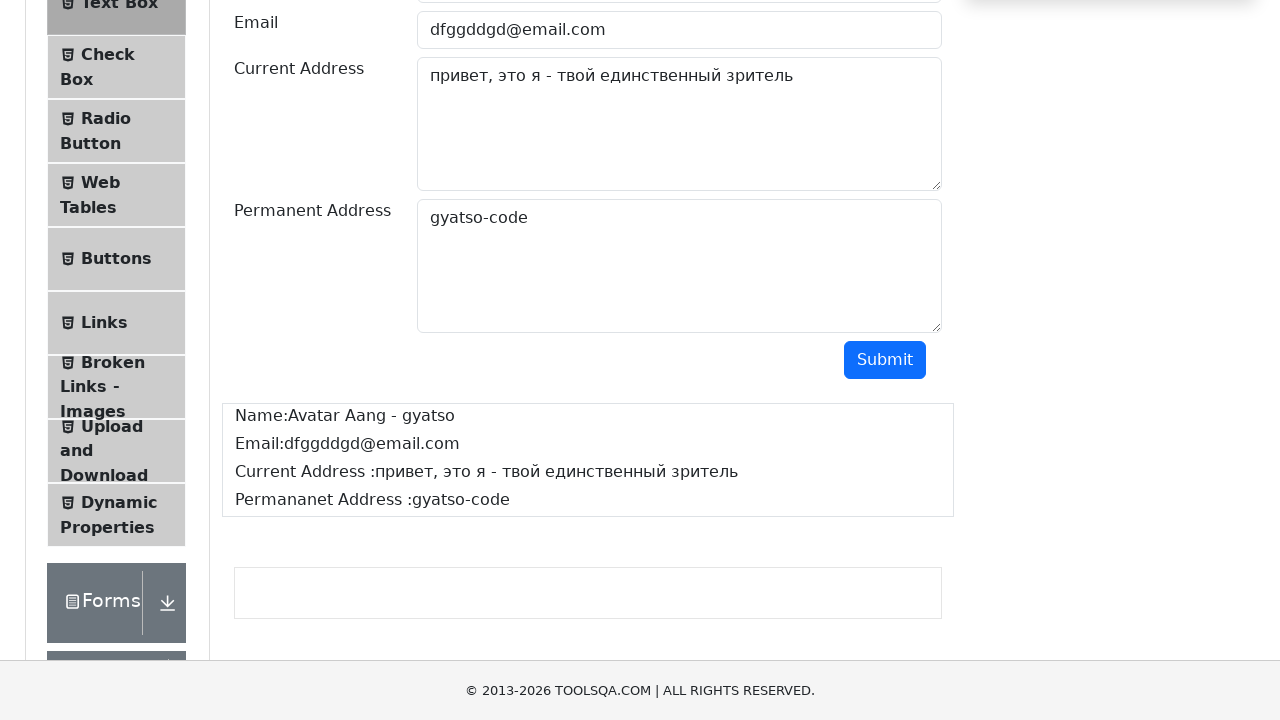